Tests email subscription form by filling email field and clicking submit button

Starting URL: https://chadd.org/for-adults/overview/

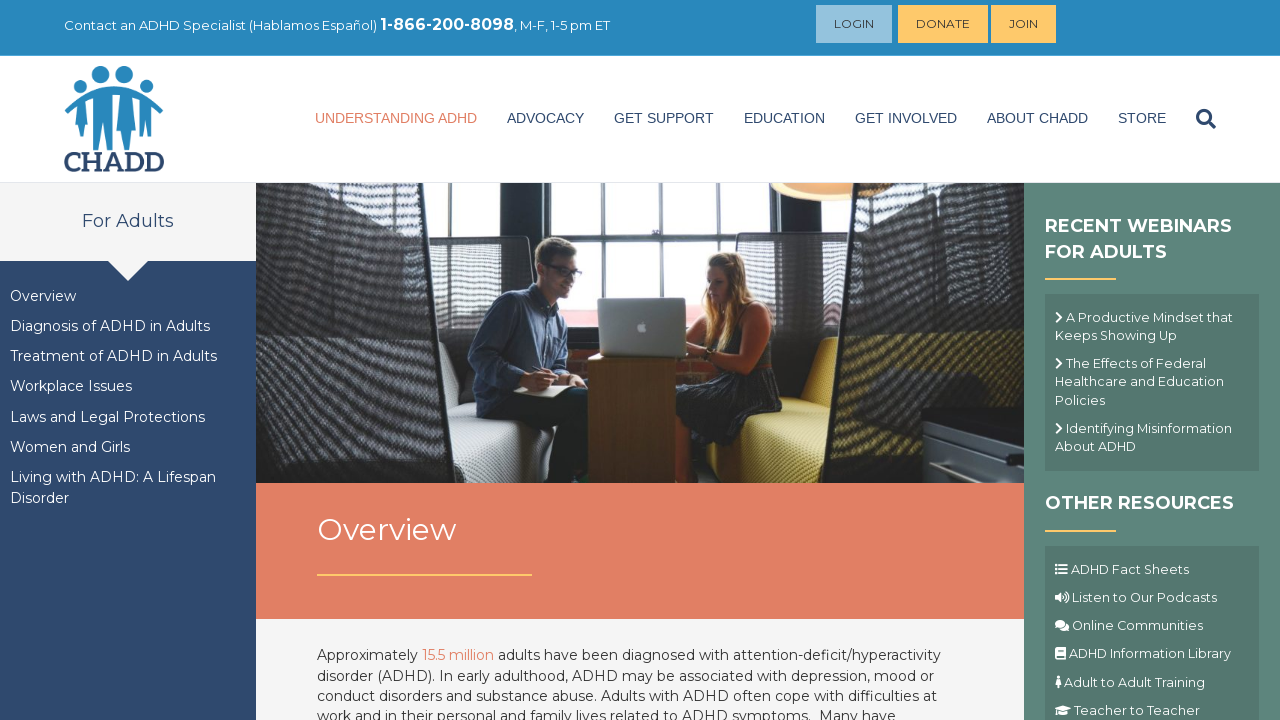

Filled email field with 'testuser7392@example.com' on input[name='EMAIL']
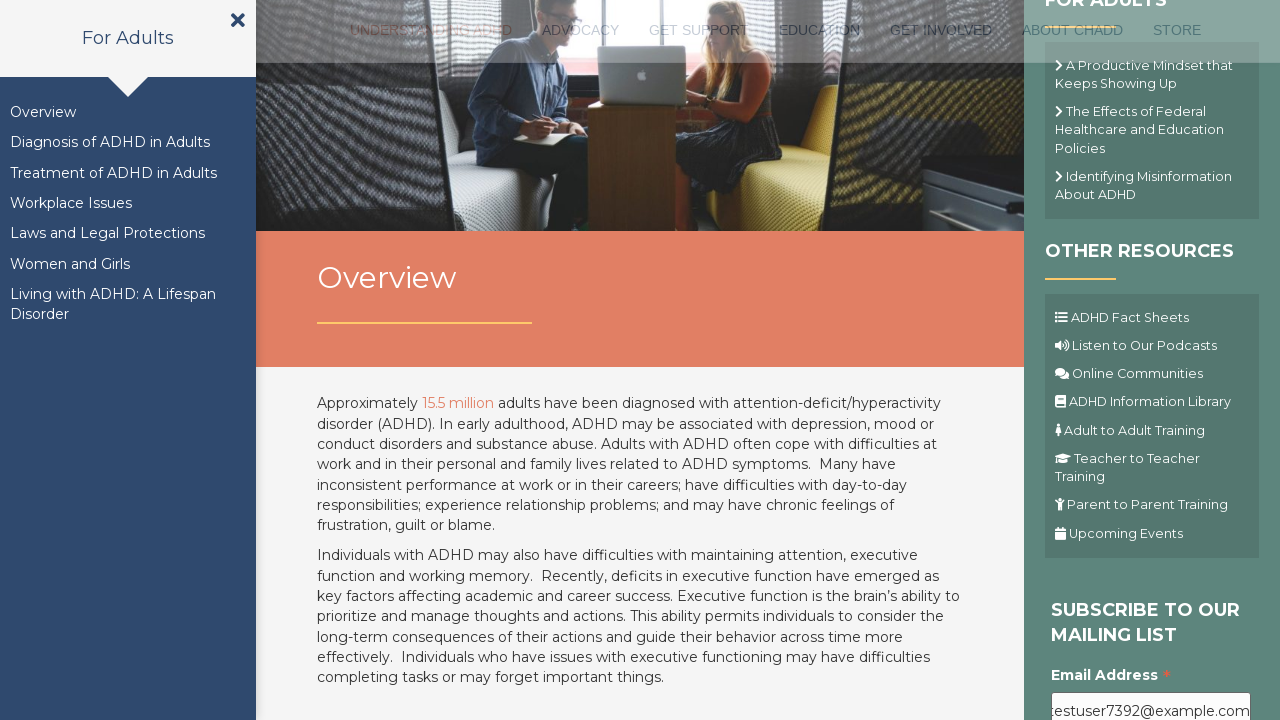

Clicked submit button to subscribe to email list at (1111, 361) on .button
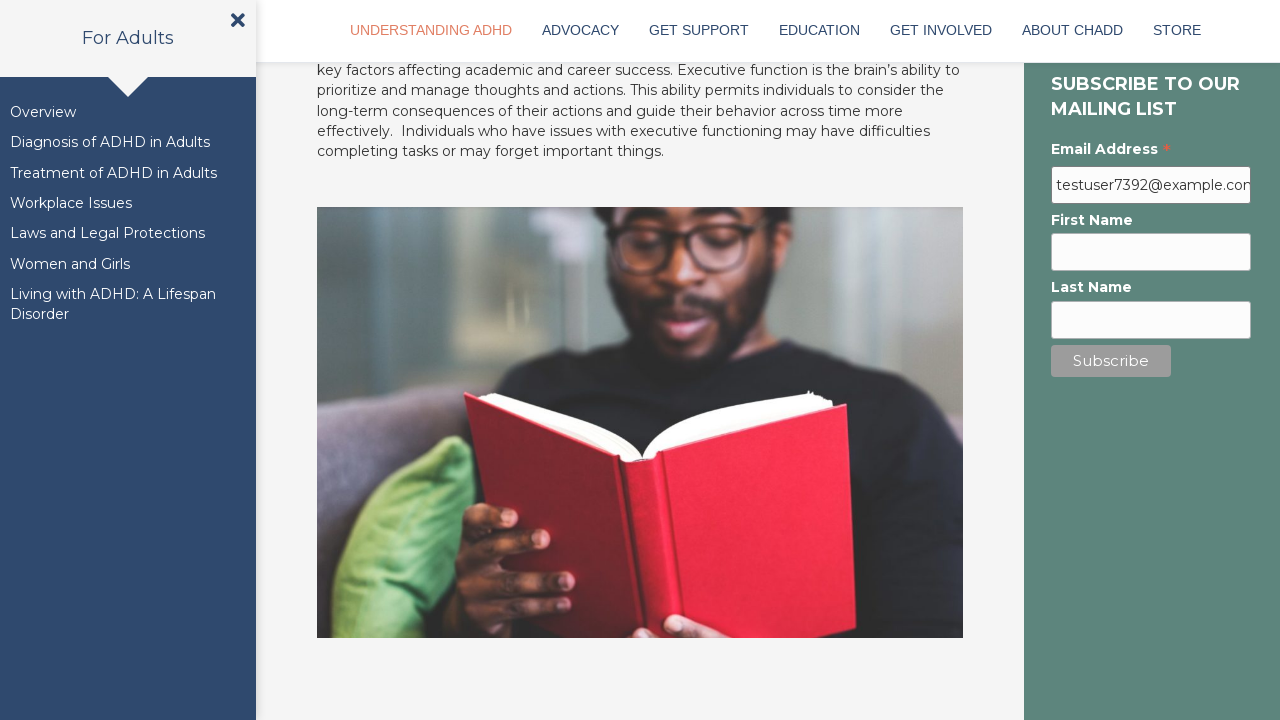

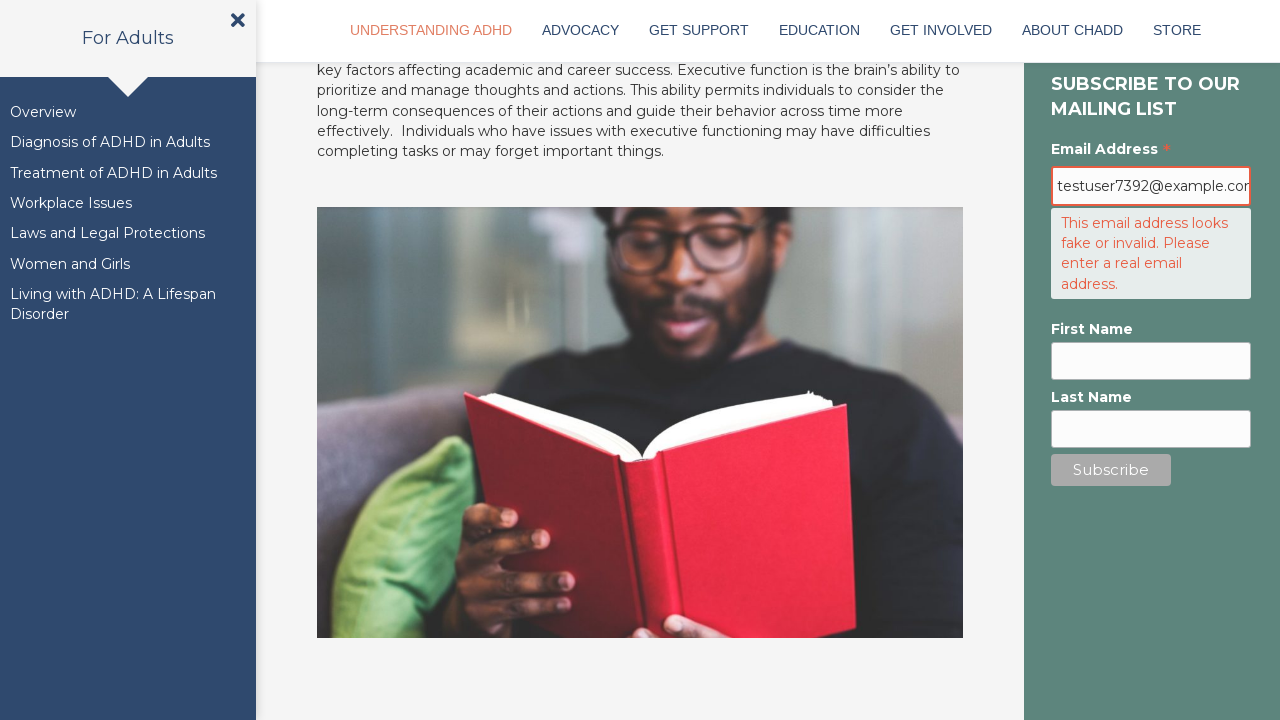